Tests dropdown selection functionality by selecting a country from a dropdown menu on the OrangeHRM trial signup page

Starting URL: https://orangehrm.com/30-day-free-trial/

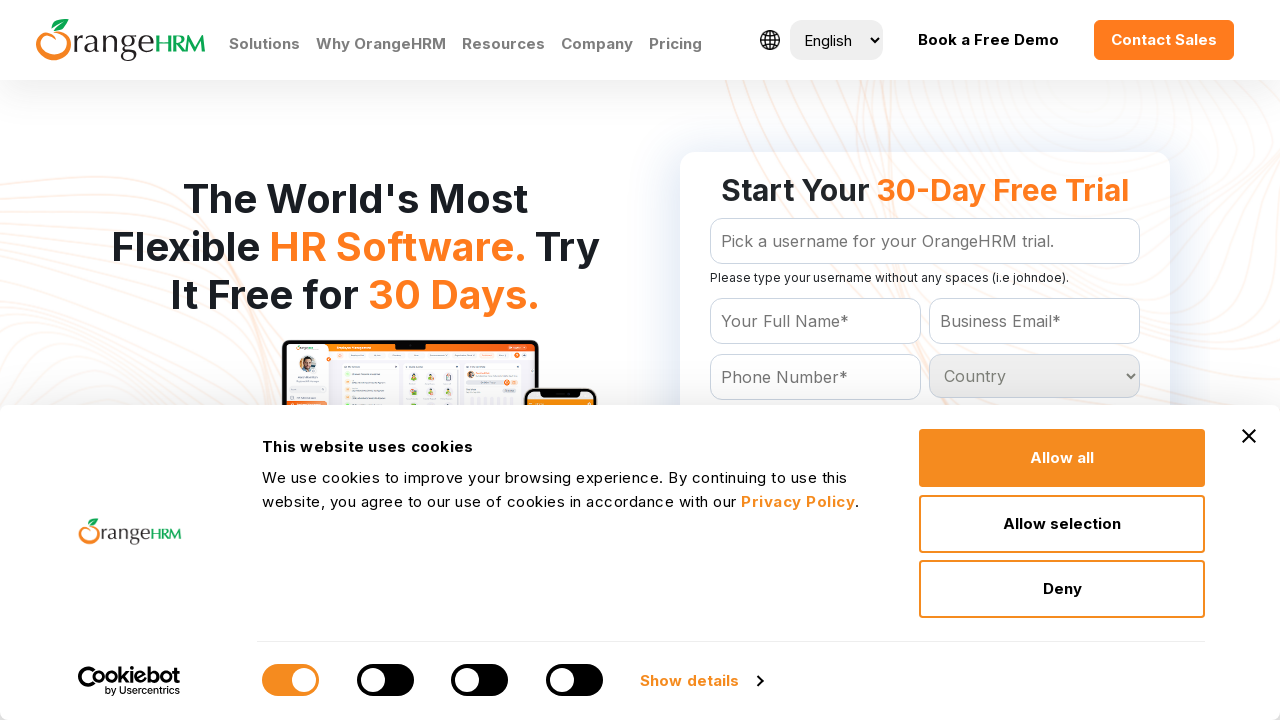

Navigated to OrangeHRM 30-day free trial signup page
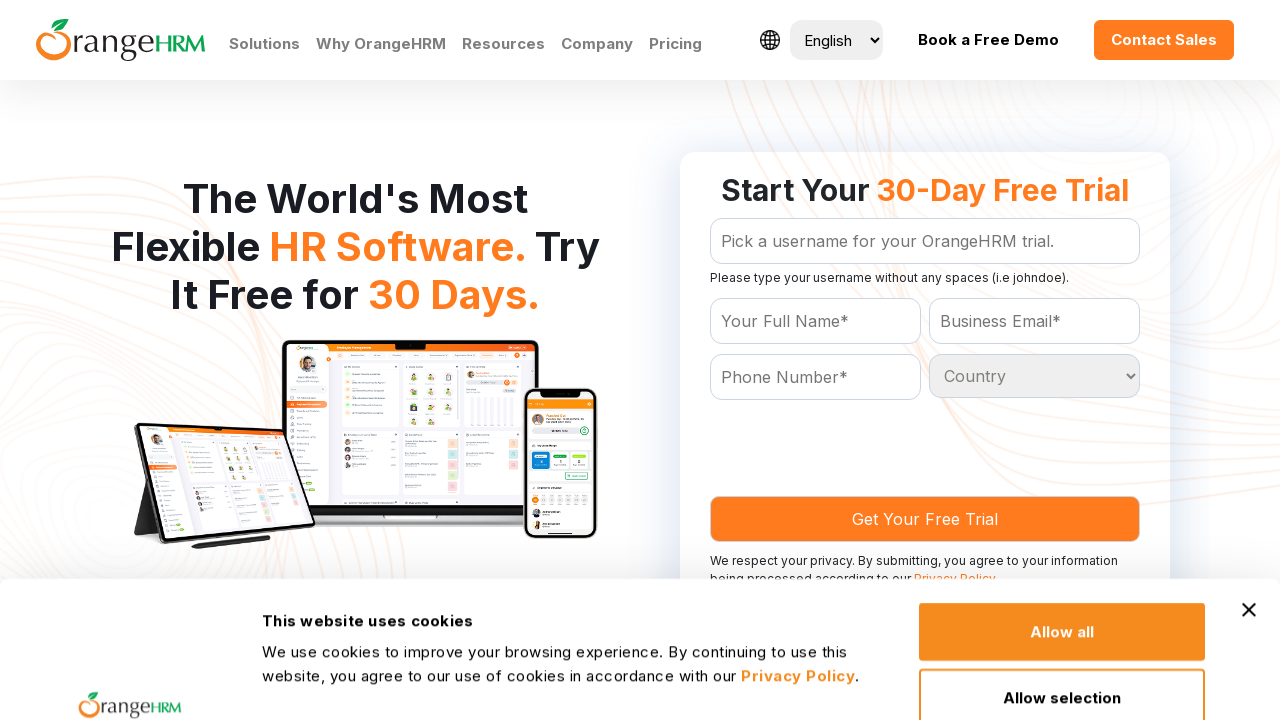

Selected 'Bahamas' from the country dropdown menu on select#Form_getForm_Country
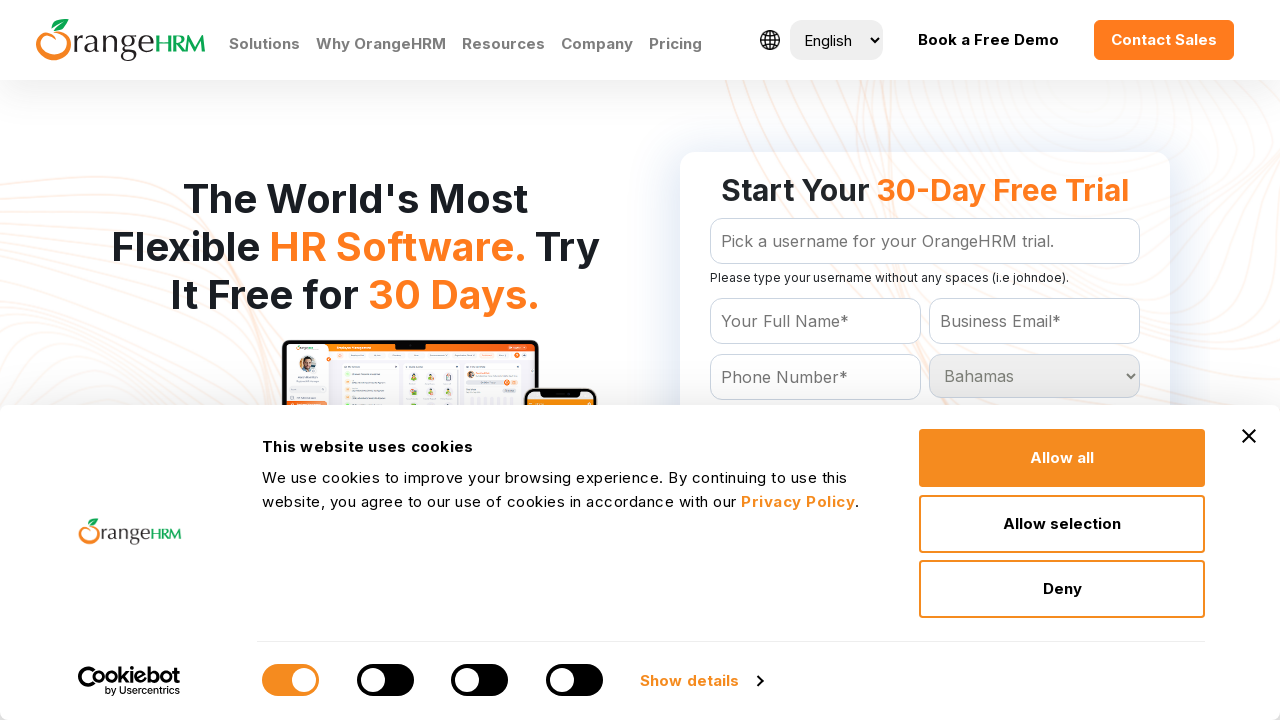

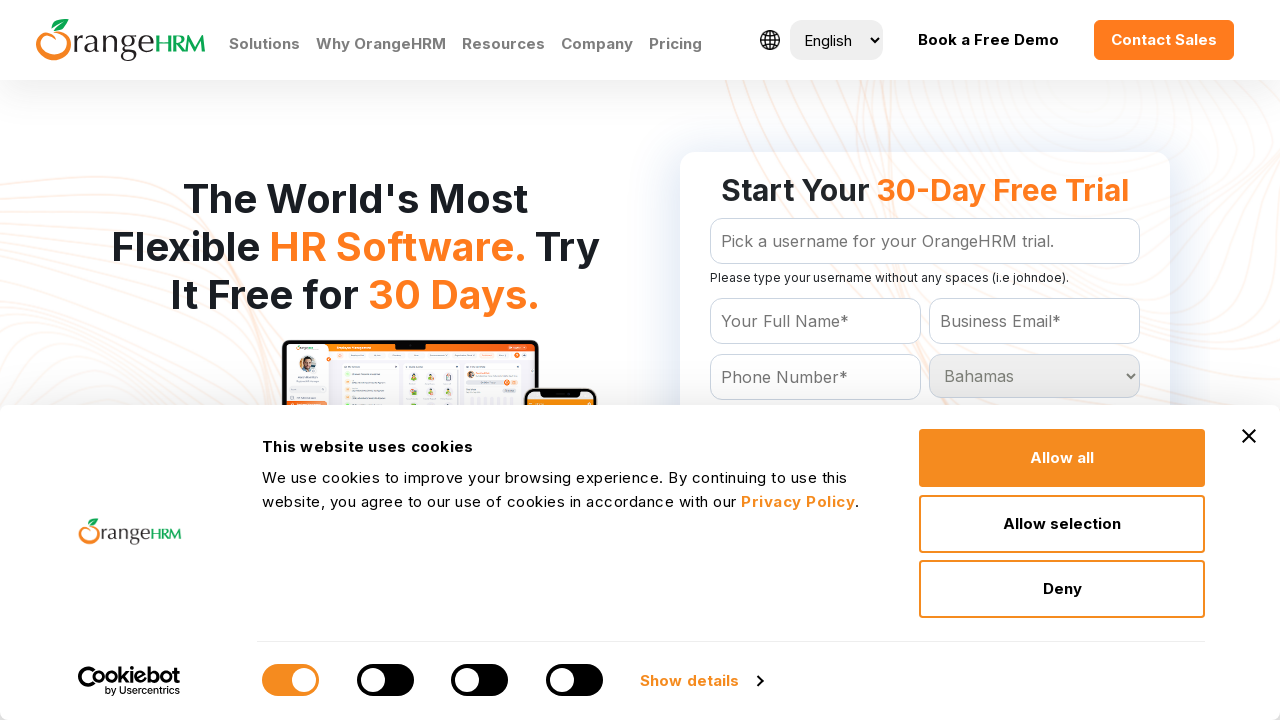